Waits for a price to reach $100, books an item, solves a mathematical calculation, and submits the answer

Starting URL: http://suninjuly.github.io/explicit_wait2.html

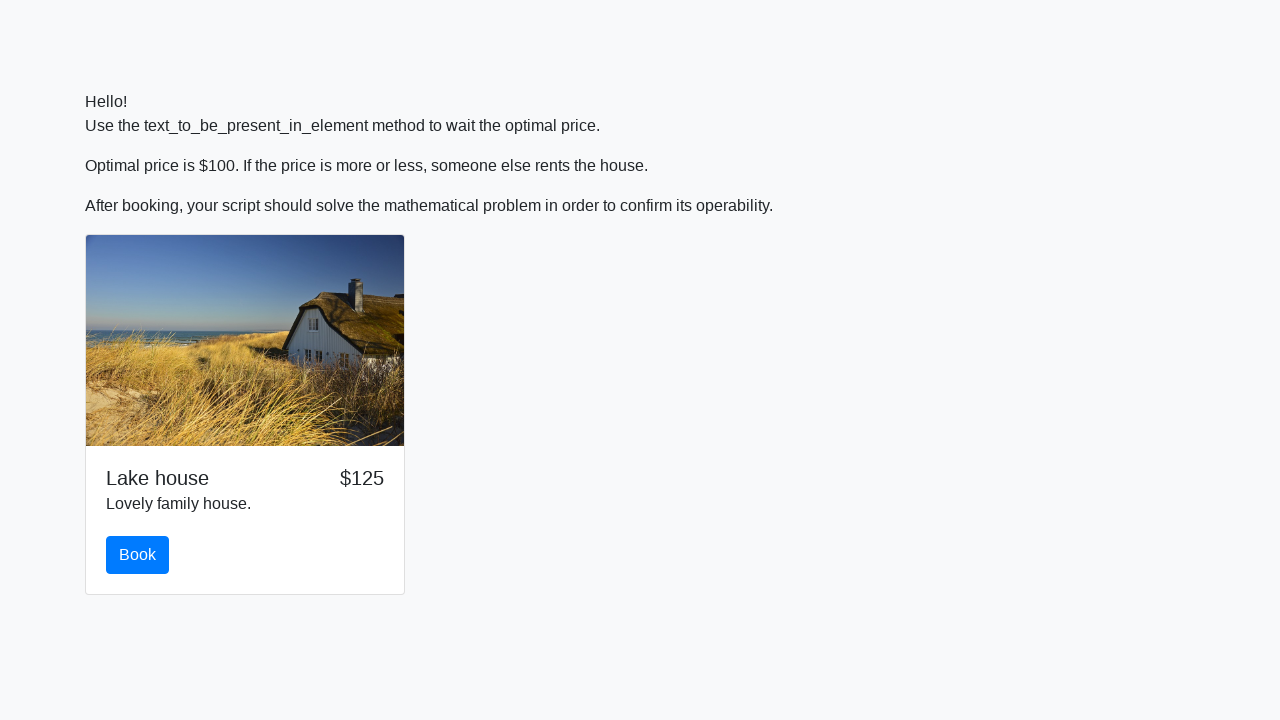

Waited for price to reach $100
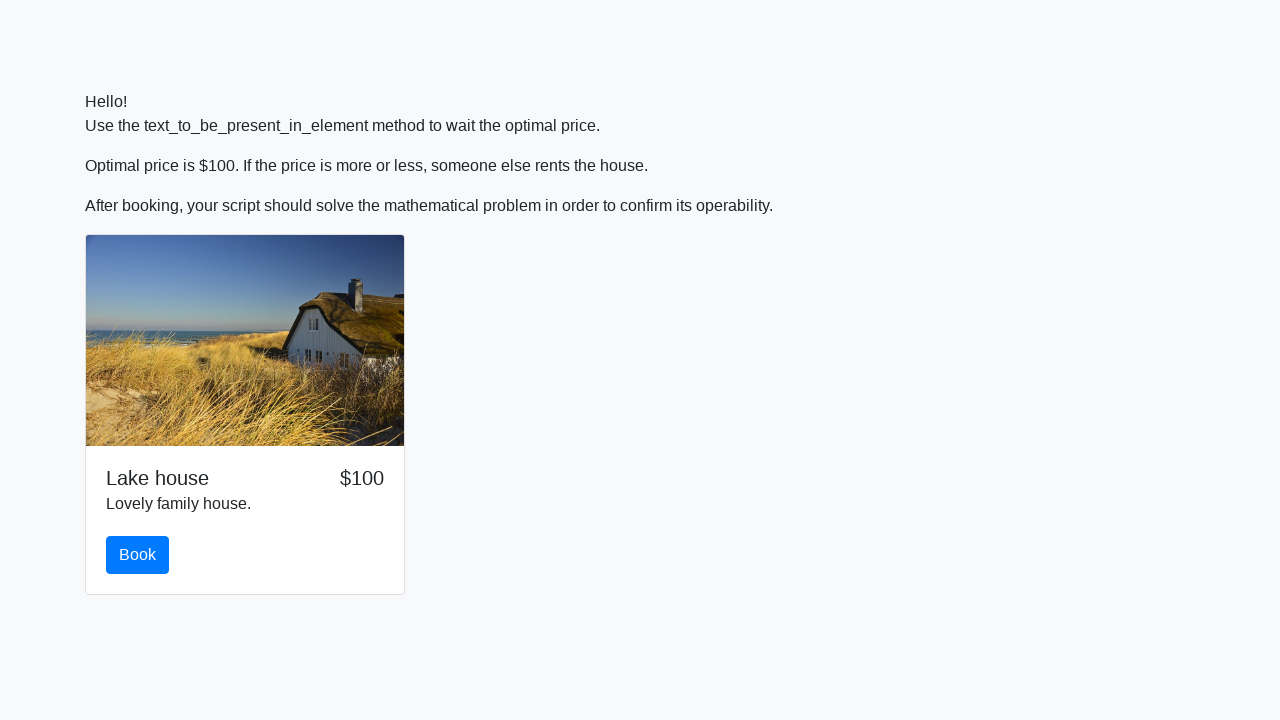

Clicked the book button at (138, 555) on #book
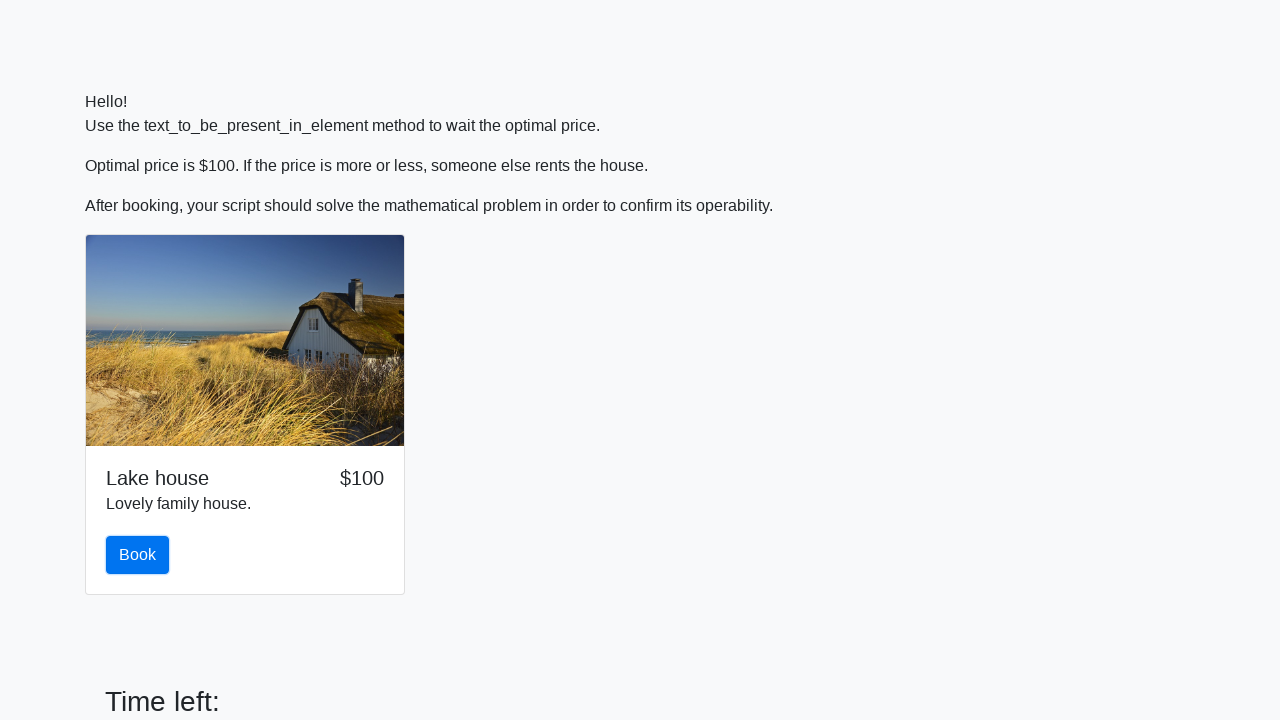

Retrieved value for calculation: 342
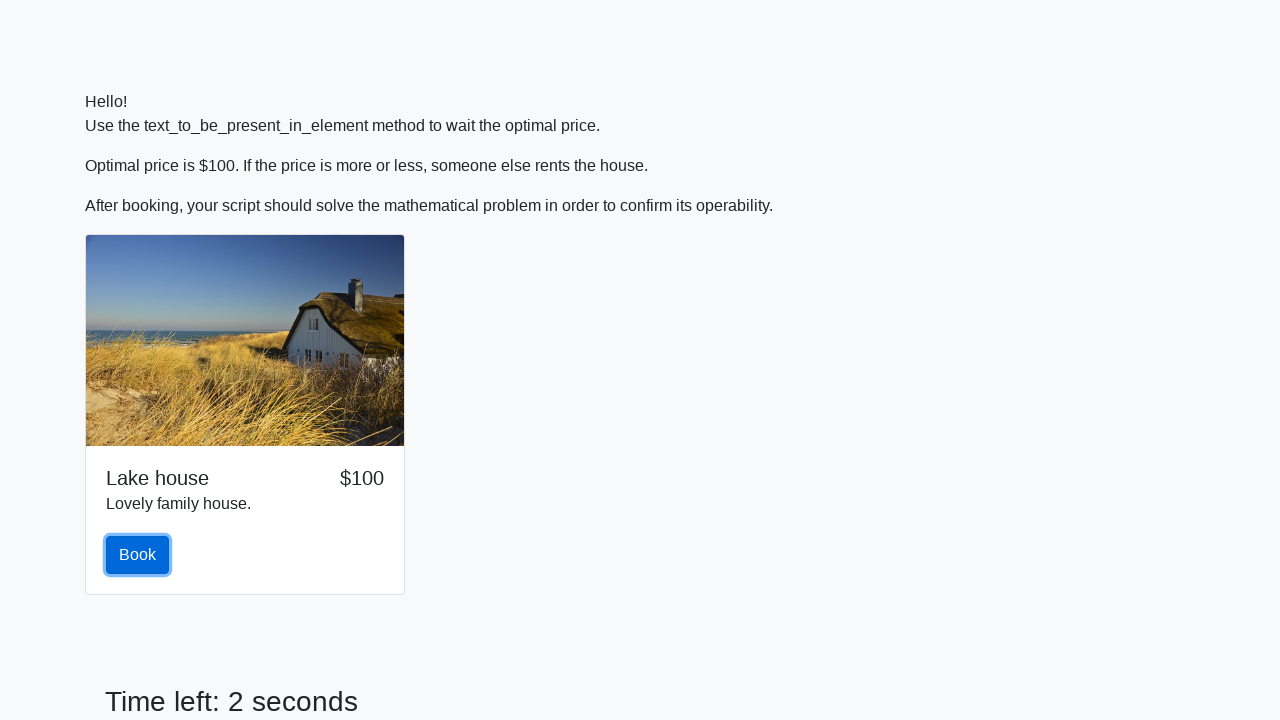

Calculated mathematical answer: 1.6177386035521395
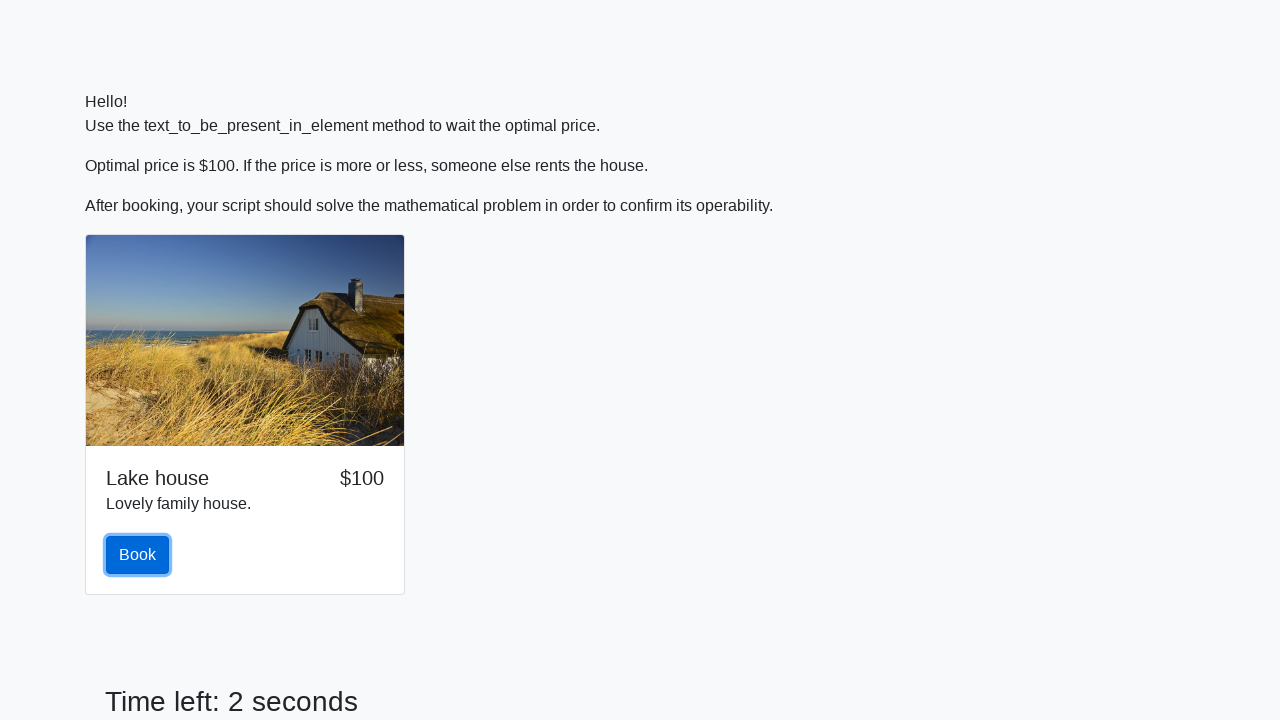

Filled answer field with calculated result on #answer
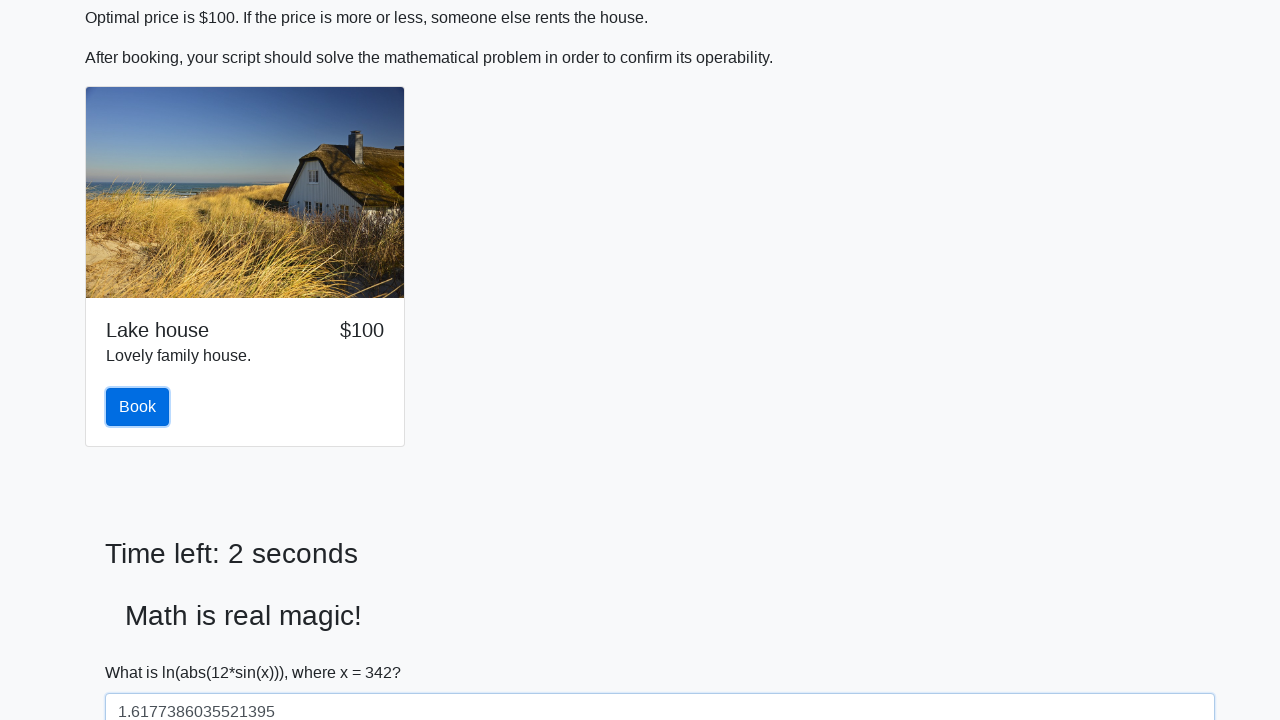

Submitted the form at (143, 651) on button[type='submit']
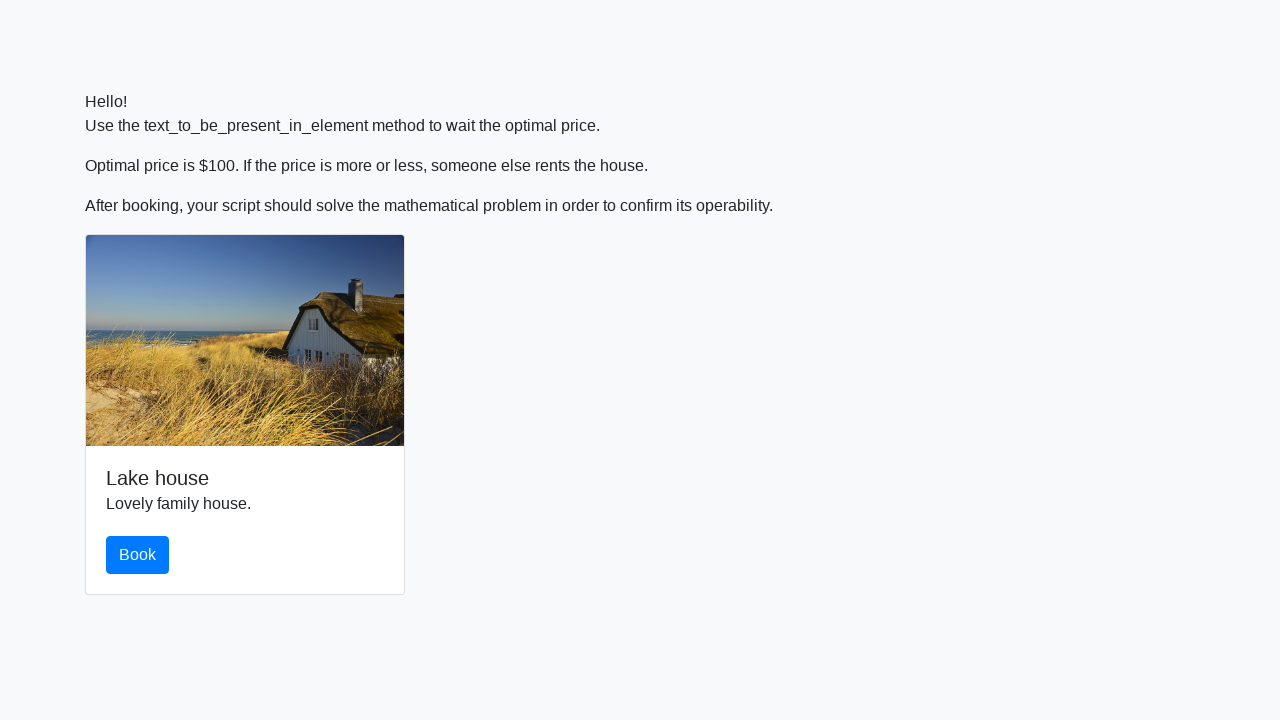

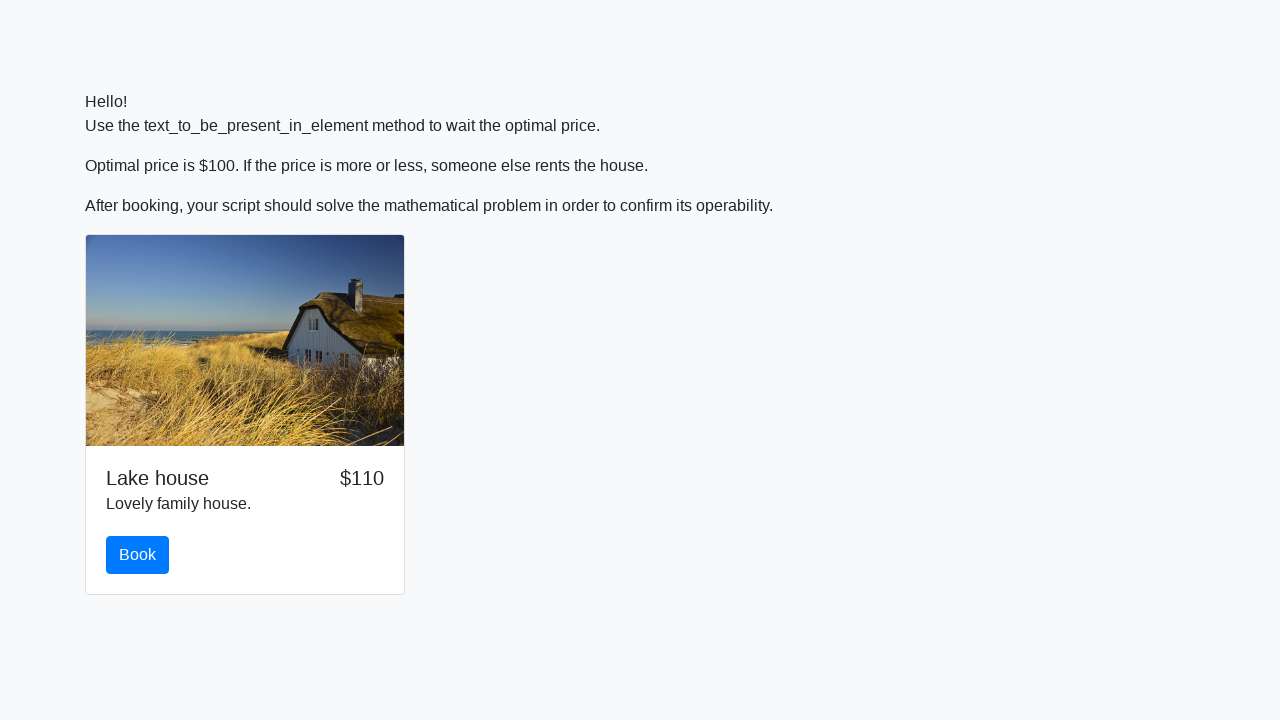